Navigates to an Angular demo application and clicks on the library navigation button

Starting URL: https://rahulshettyacademy.com/angularAppdemo/

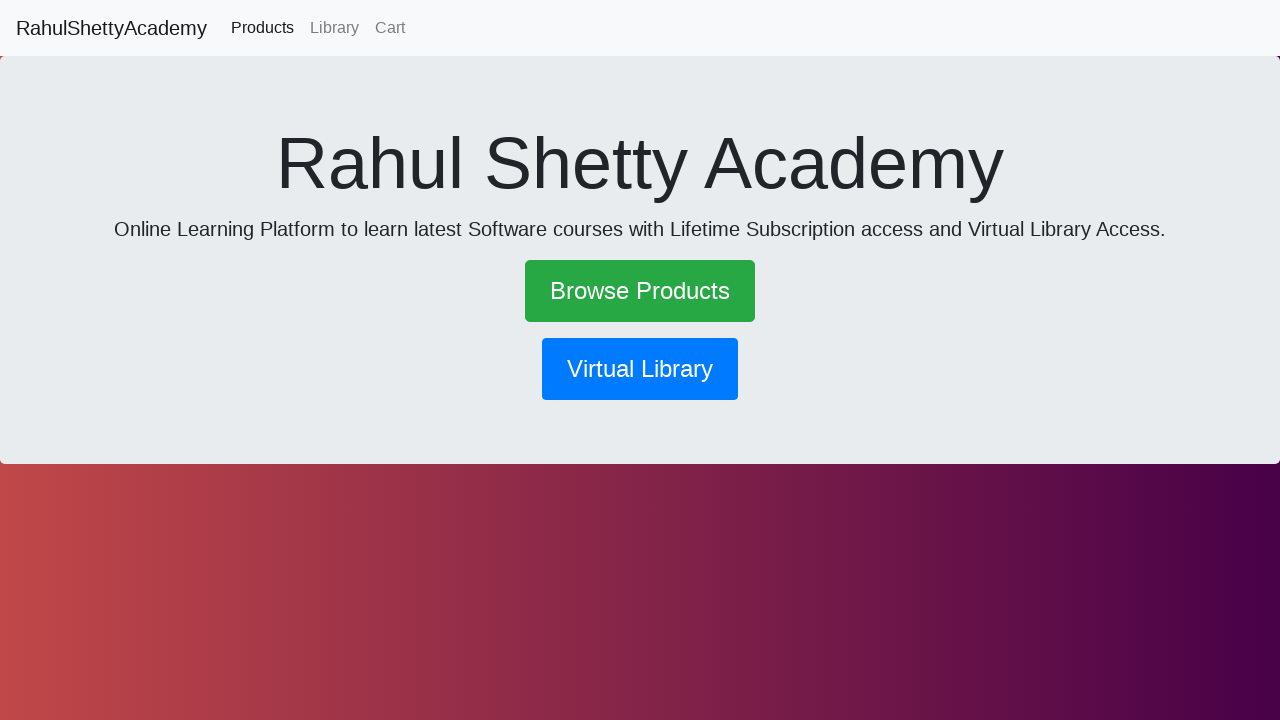

Clicked on the library navigation button at (640, 369) on xpath=//button[@routerlink='/library']
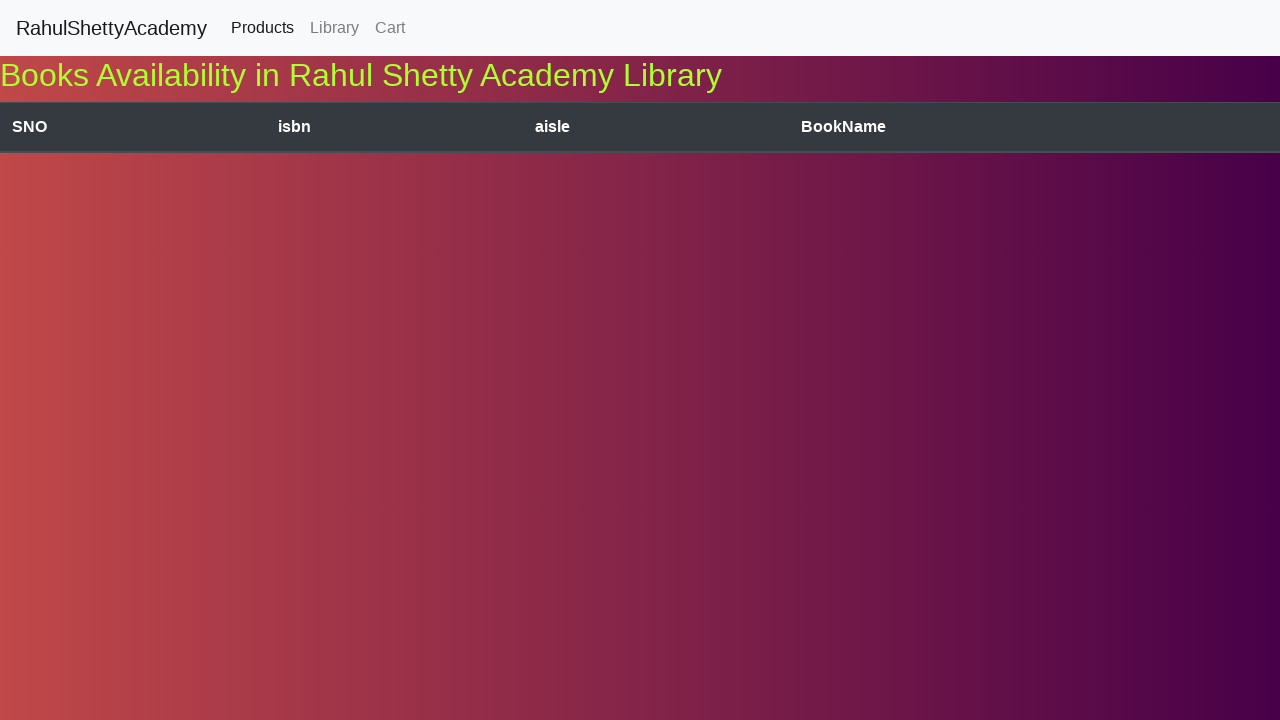

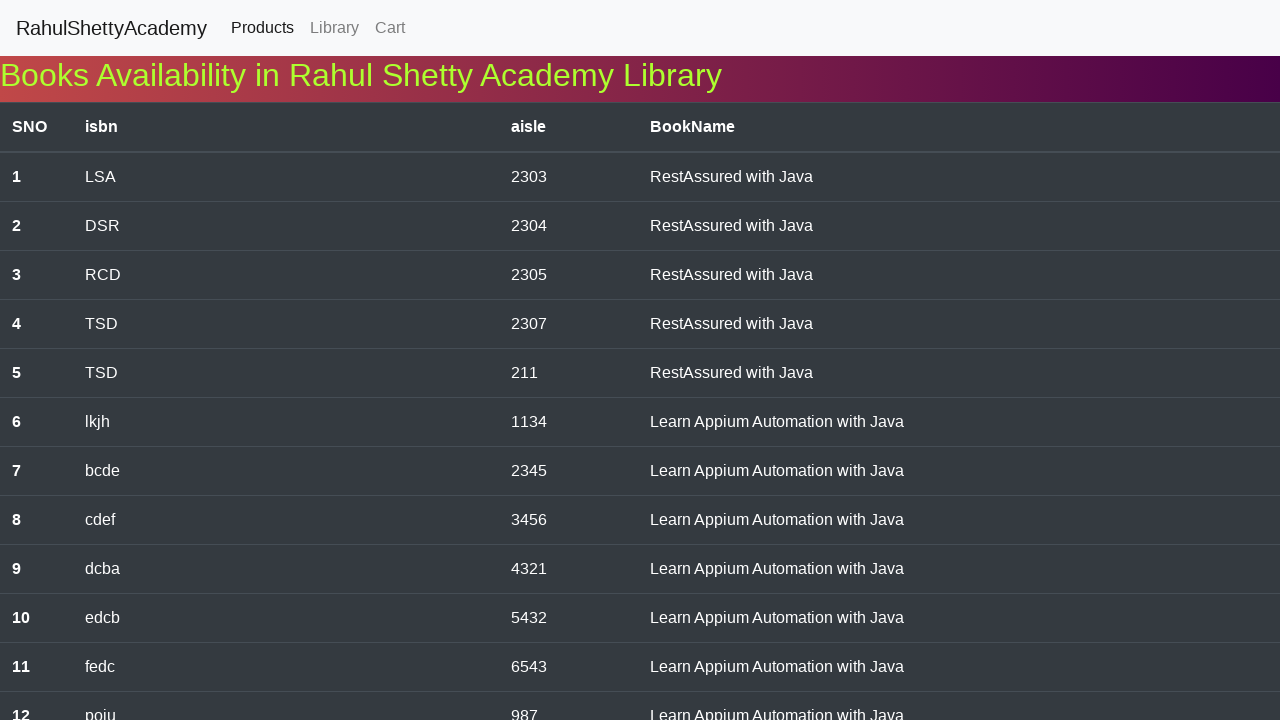